Tests form filling by clicking a specific link, then filling out a form with first name, last name, city, and country fields, and submitting it

Starting URL: http://suninjuly.github.io/find_link_text

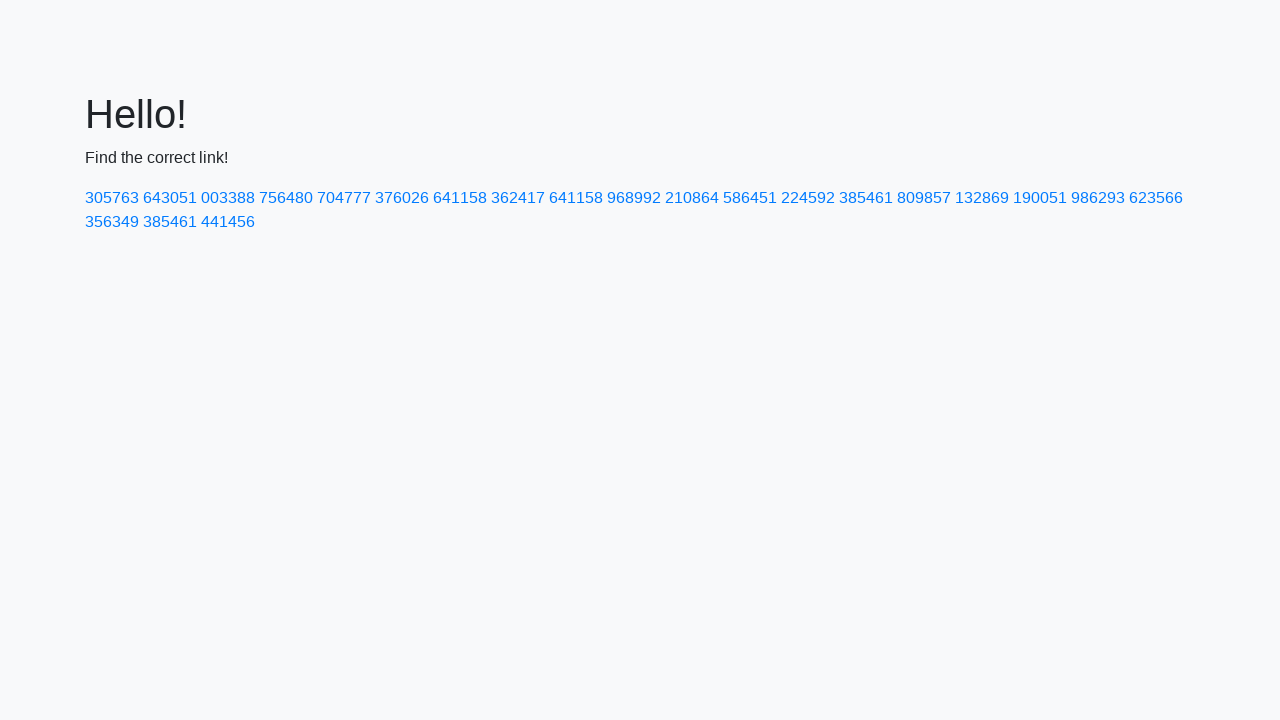

Clicked link with text '224592' at (808, 198) on text=224592
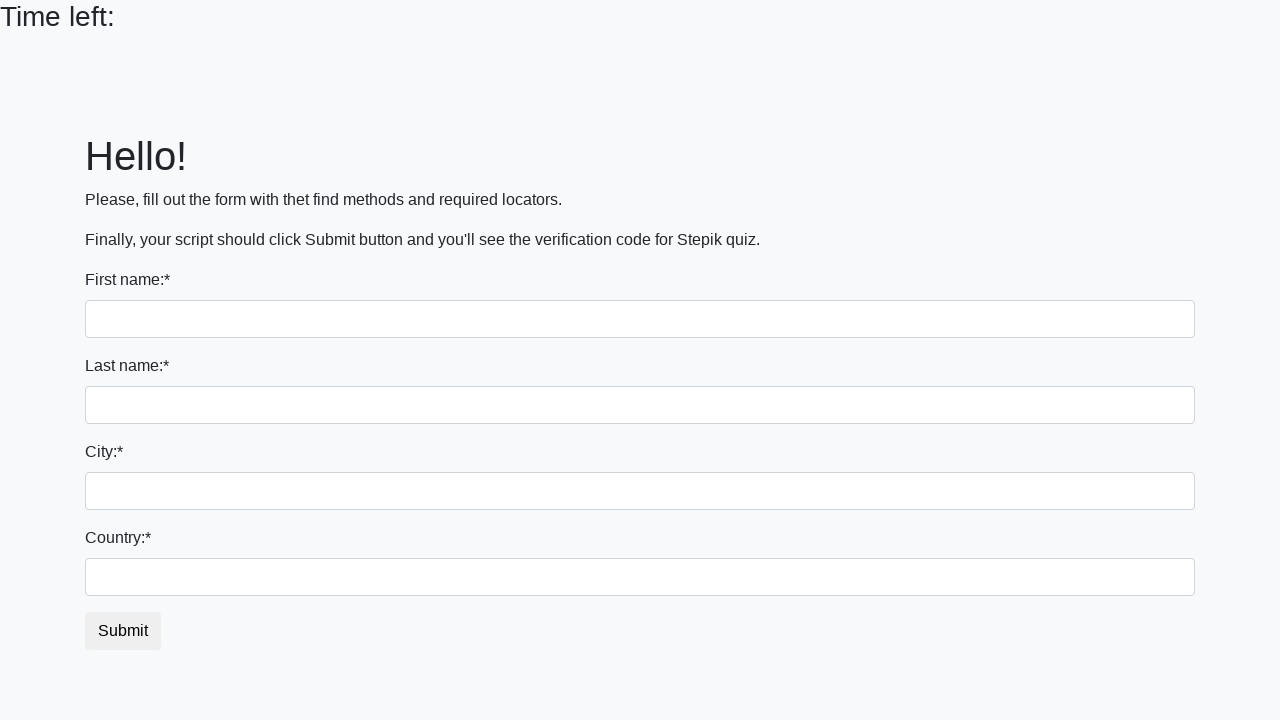

Filled first name field with 'Ivan' on input
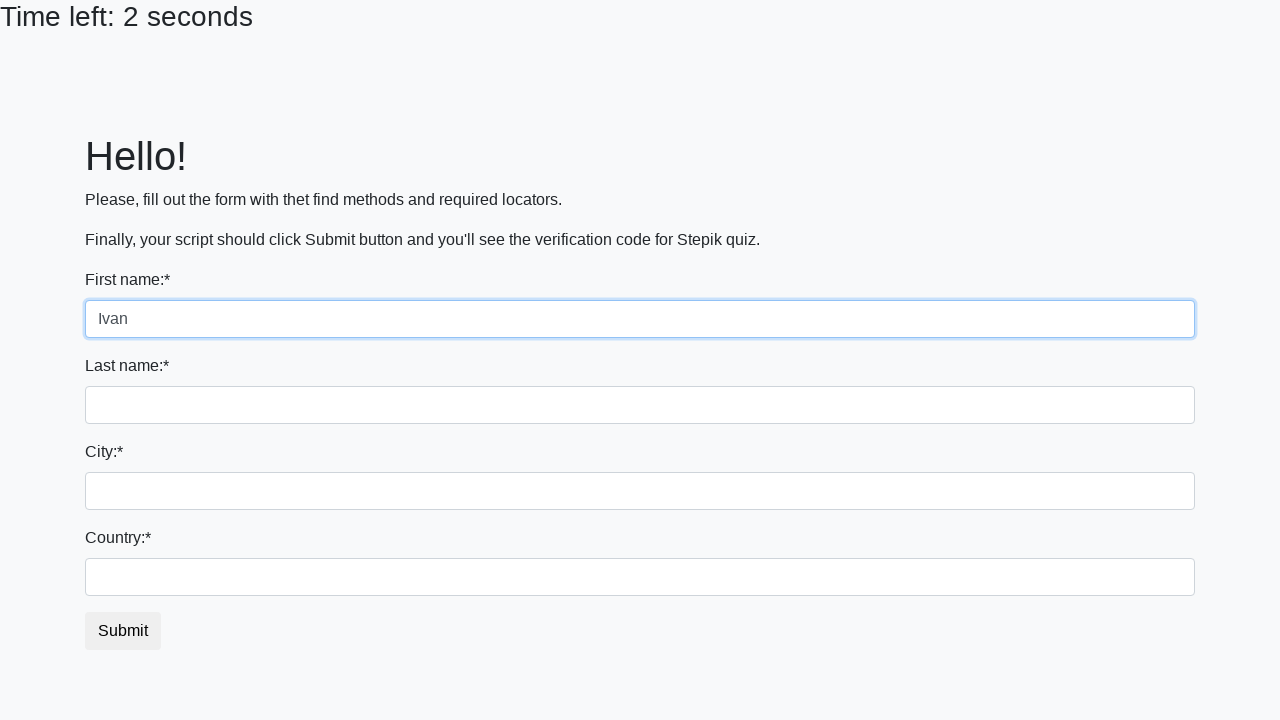

Filled last name field with 'Petrov' on input[name='last_name']
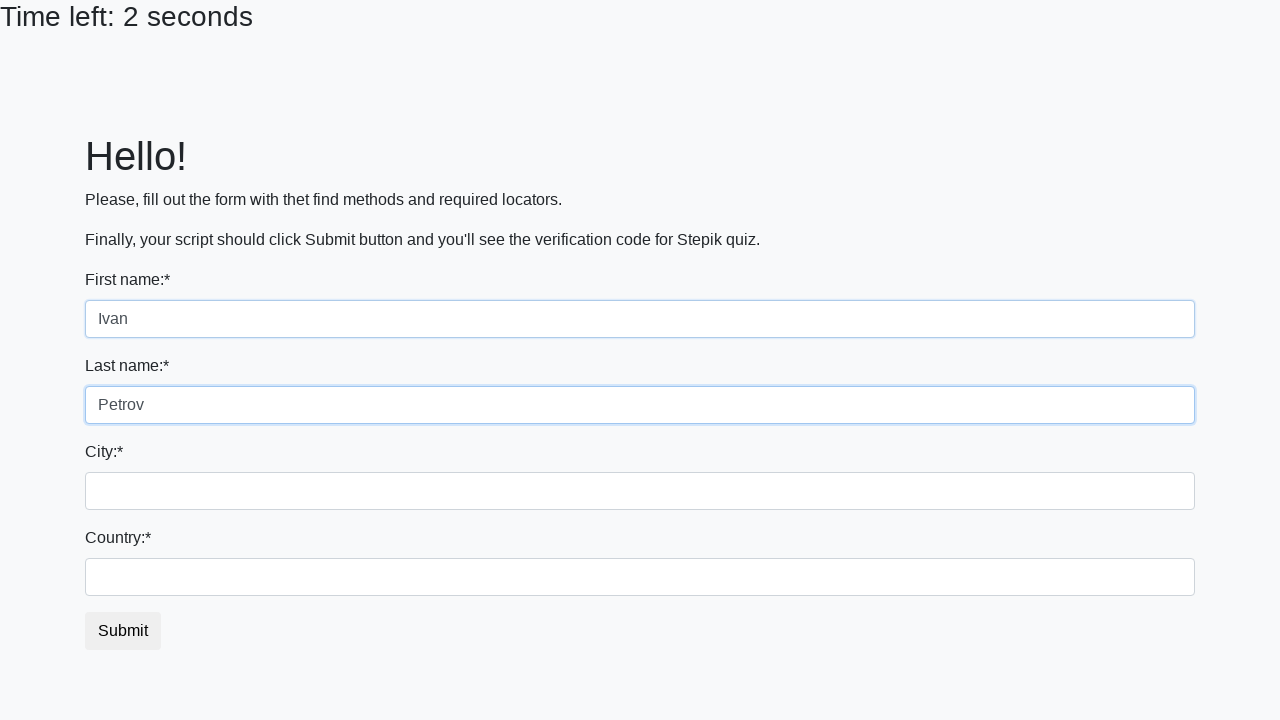

Filled city field with 'Smolensk' on .city
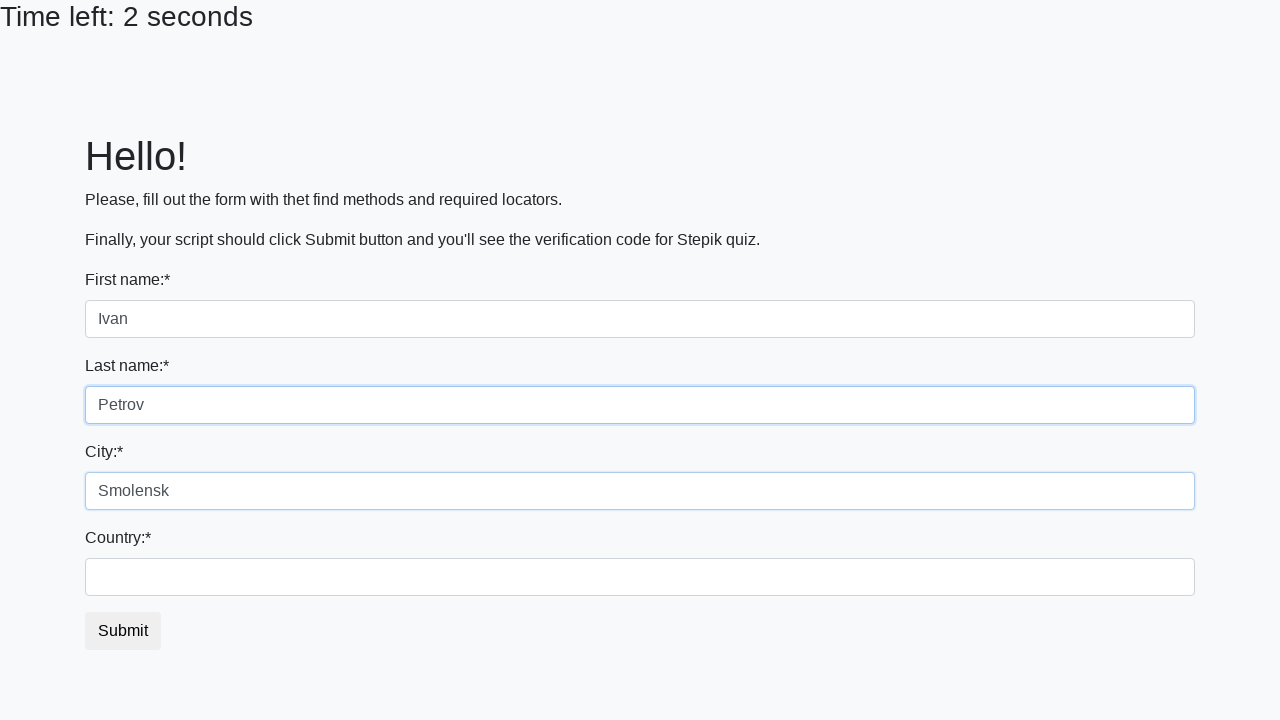

Filled country field with 'Russia' on #country
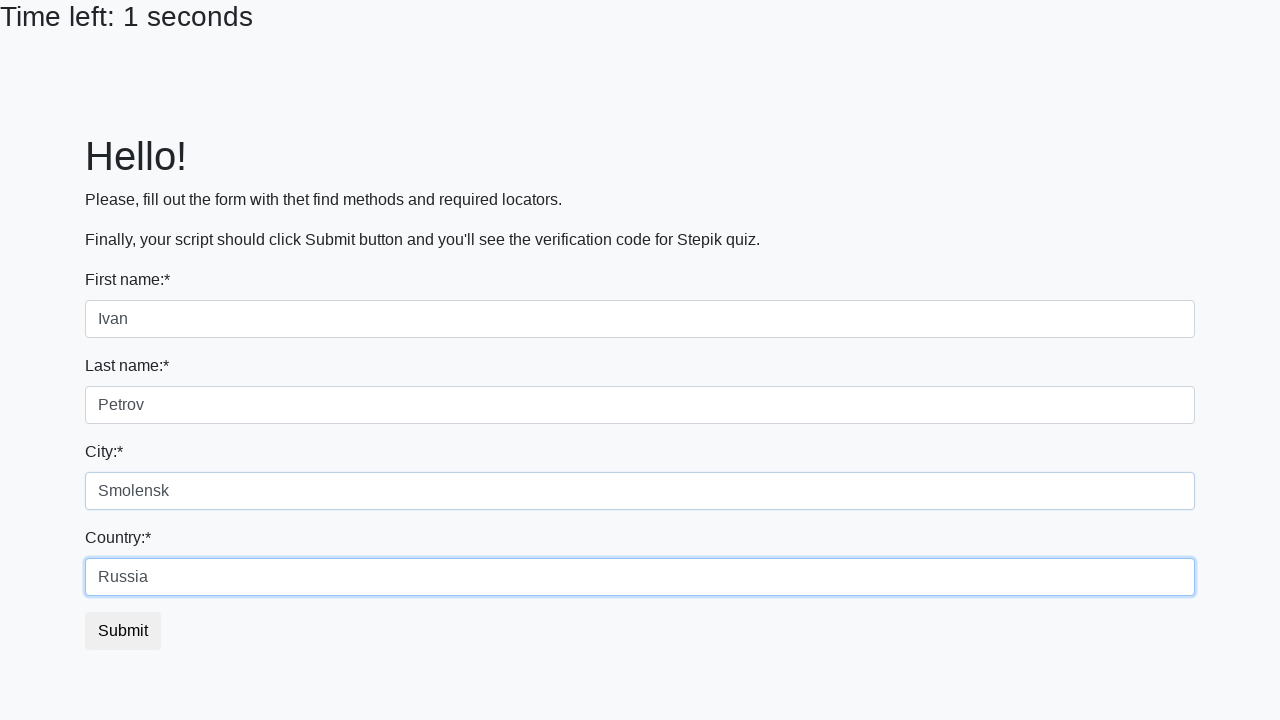

Clicked submit button to submit the form at (123, 631) on button.btn
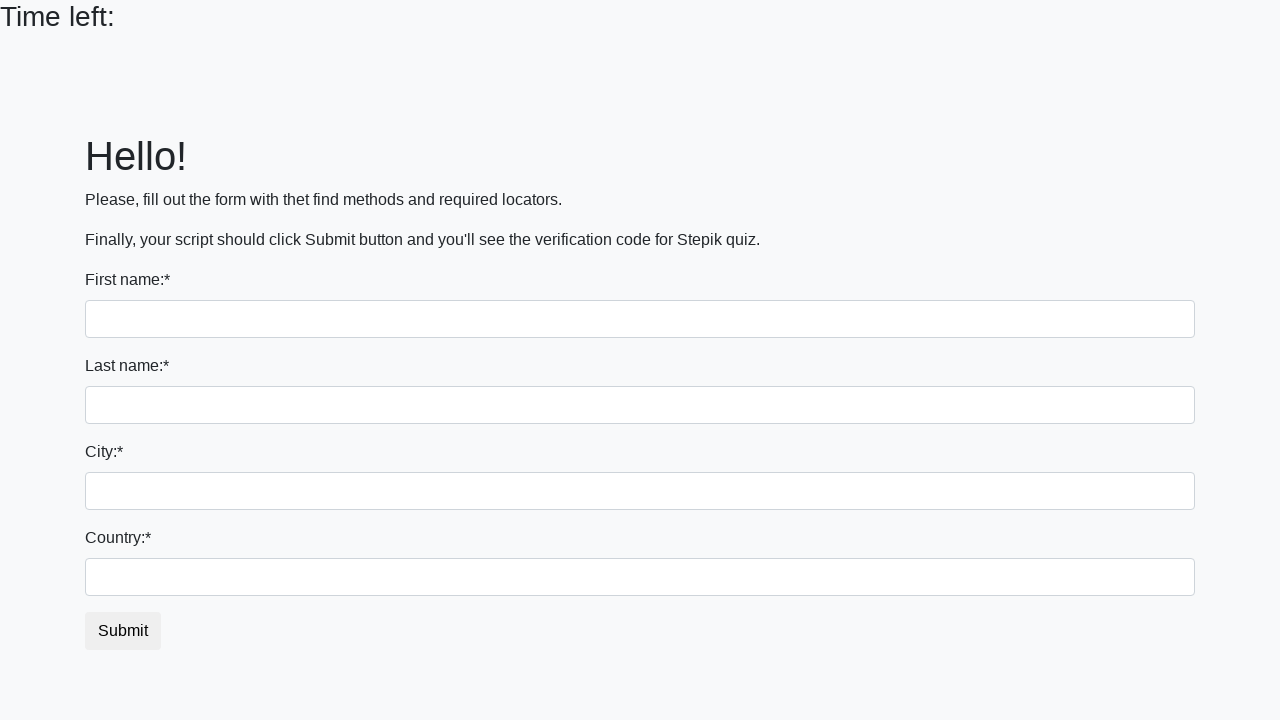

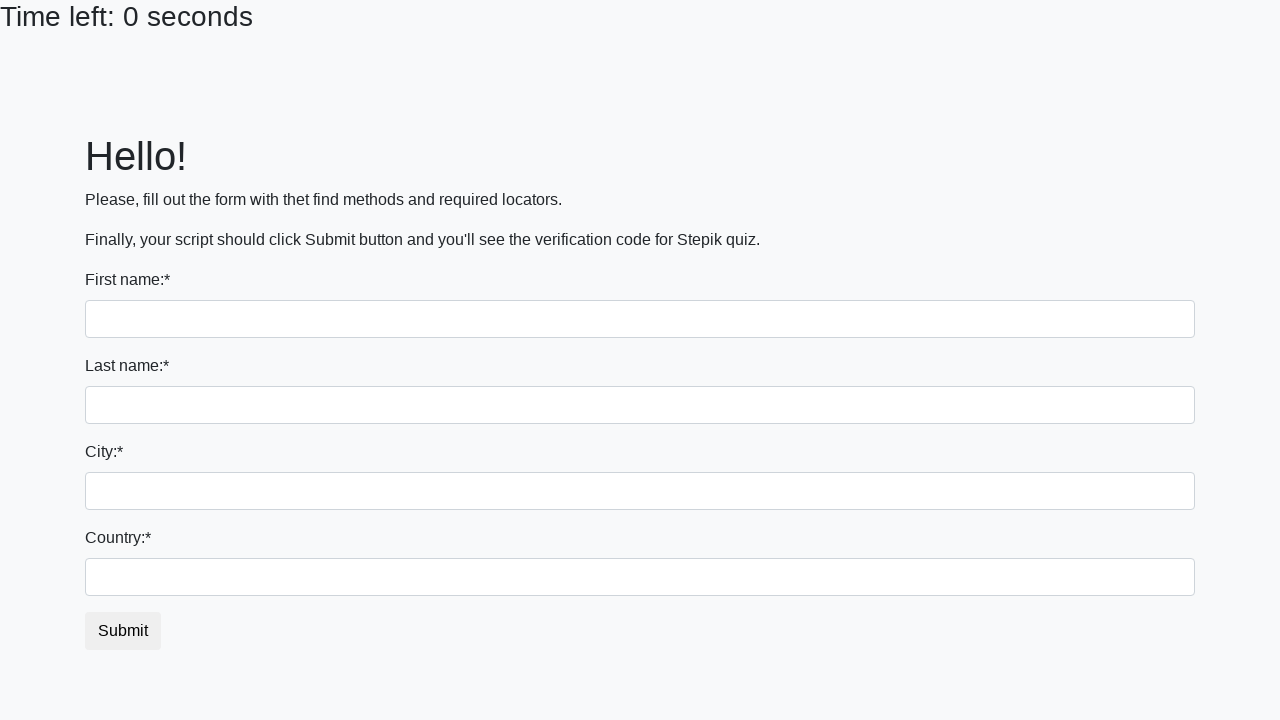